Tests mortgage loan calculator by entering purchase price and down payment percentage values into the form fields

Starting URL: https://www.mlcalc.com

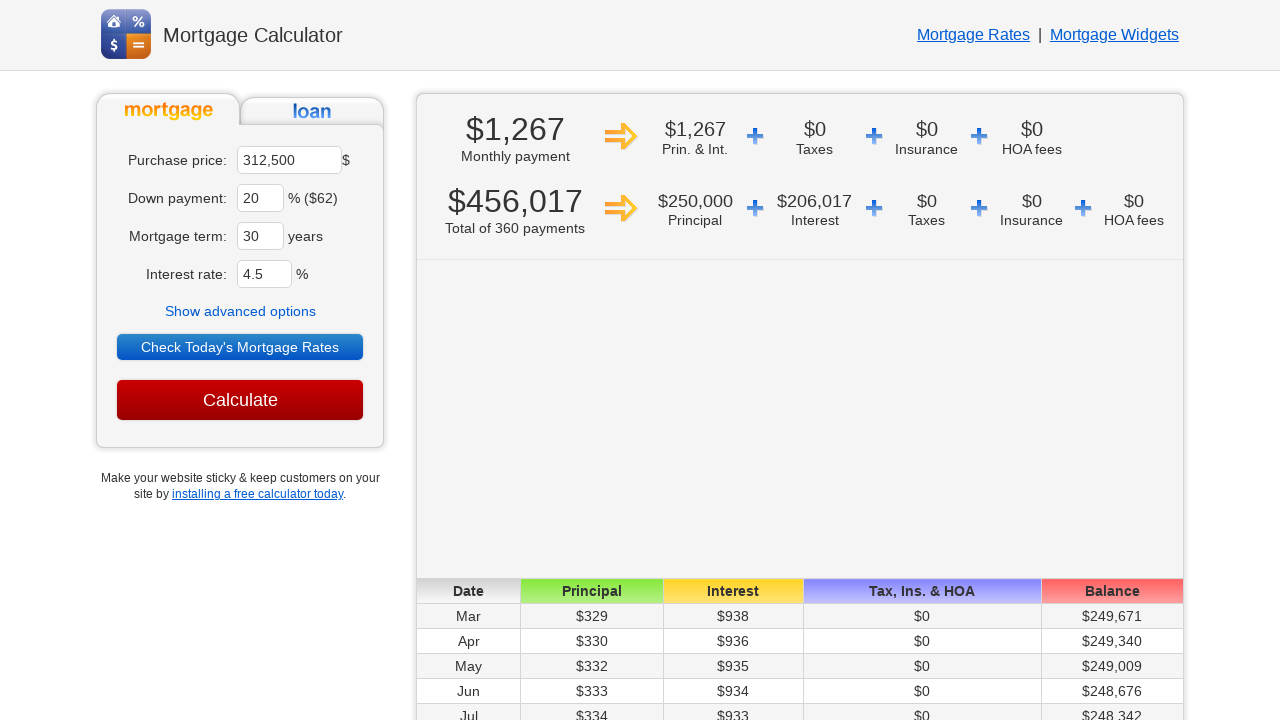

Navigated to mortgage loan calculator at https://www.mlcalc.com
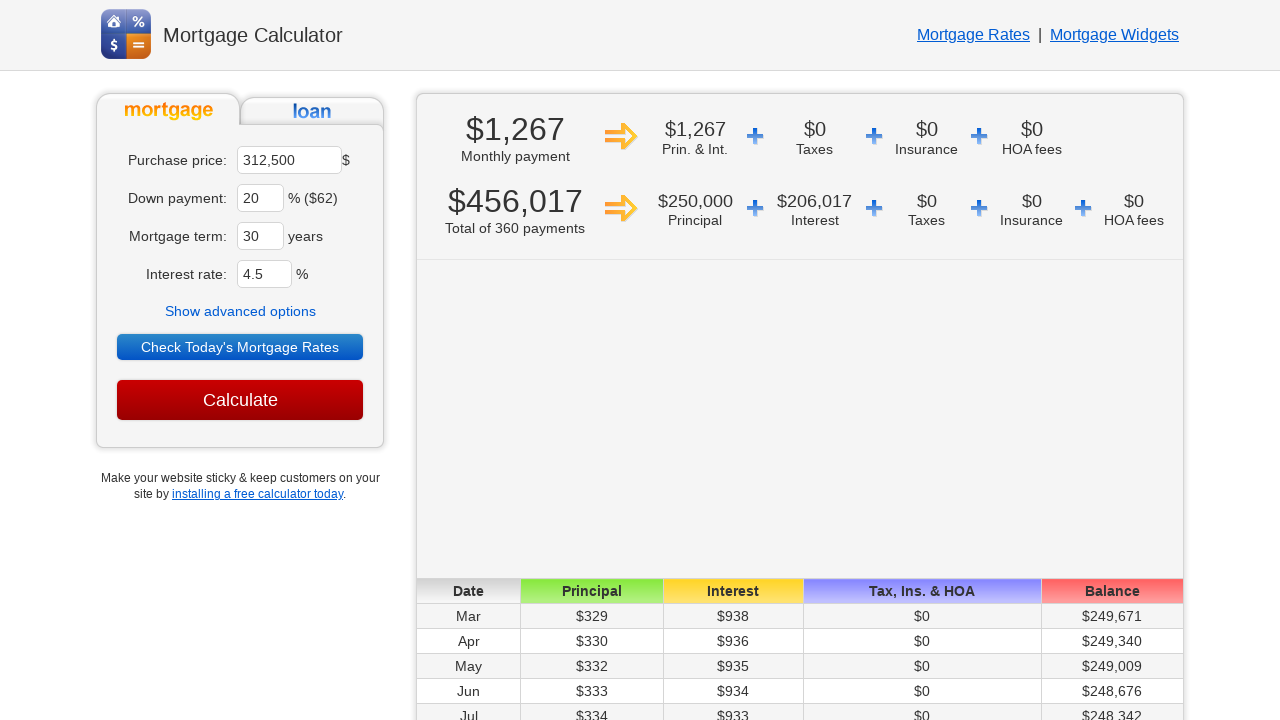

Located purchase price input field
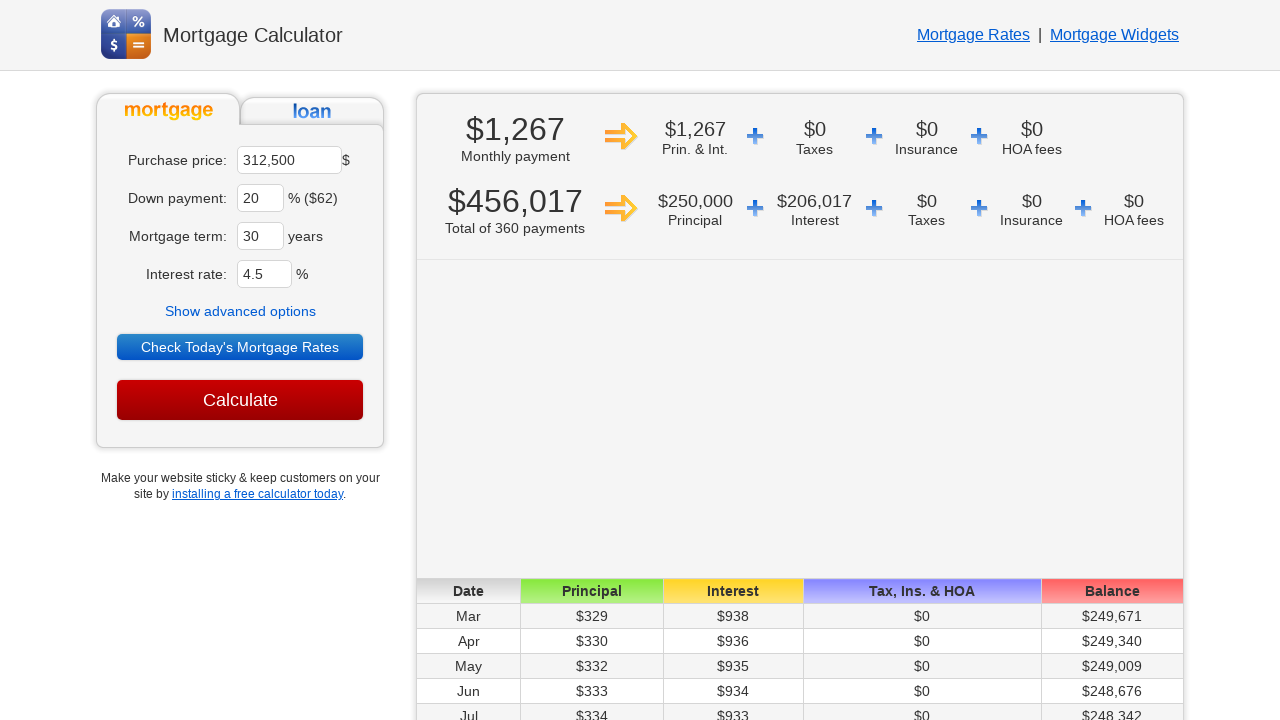

Cleared purchase price field on input[name='ma']
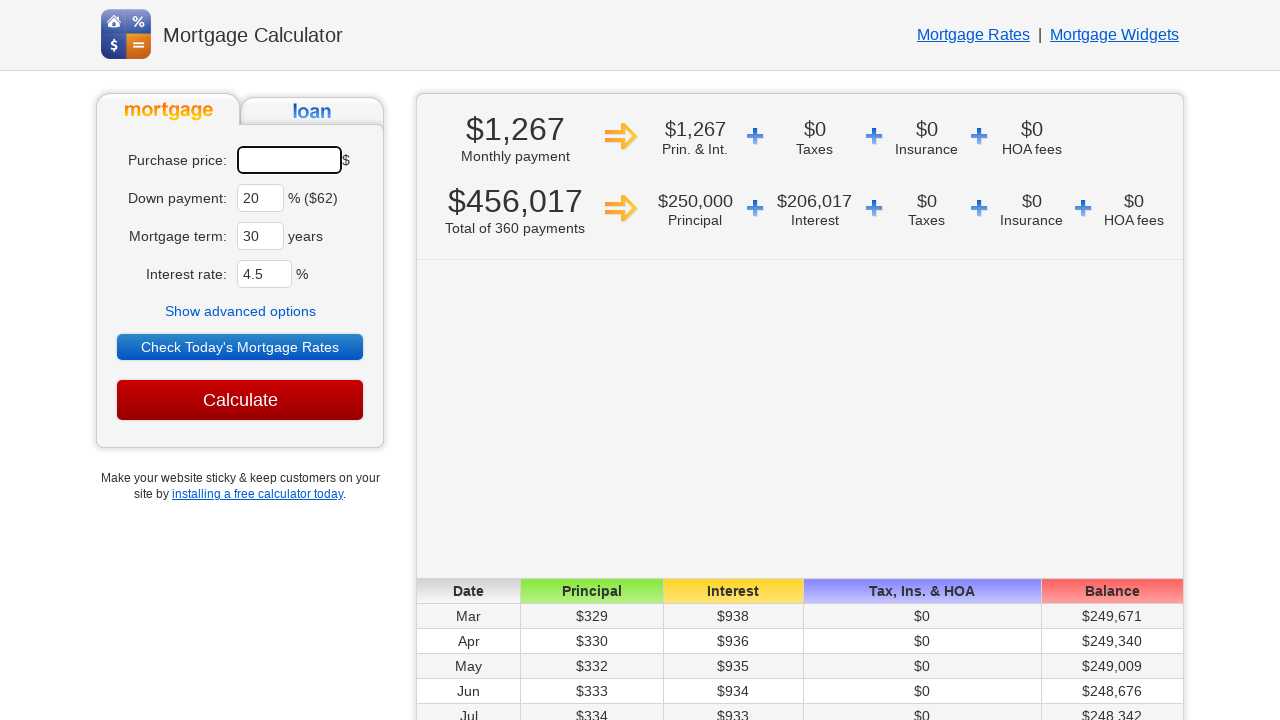

Entered purchase price of $450,000 on input[name='ma']
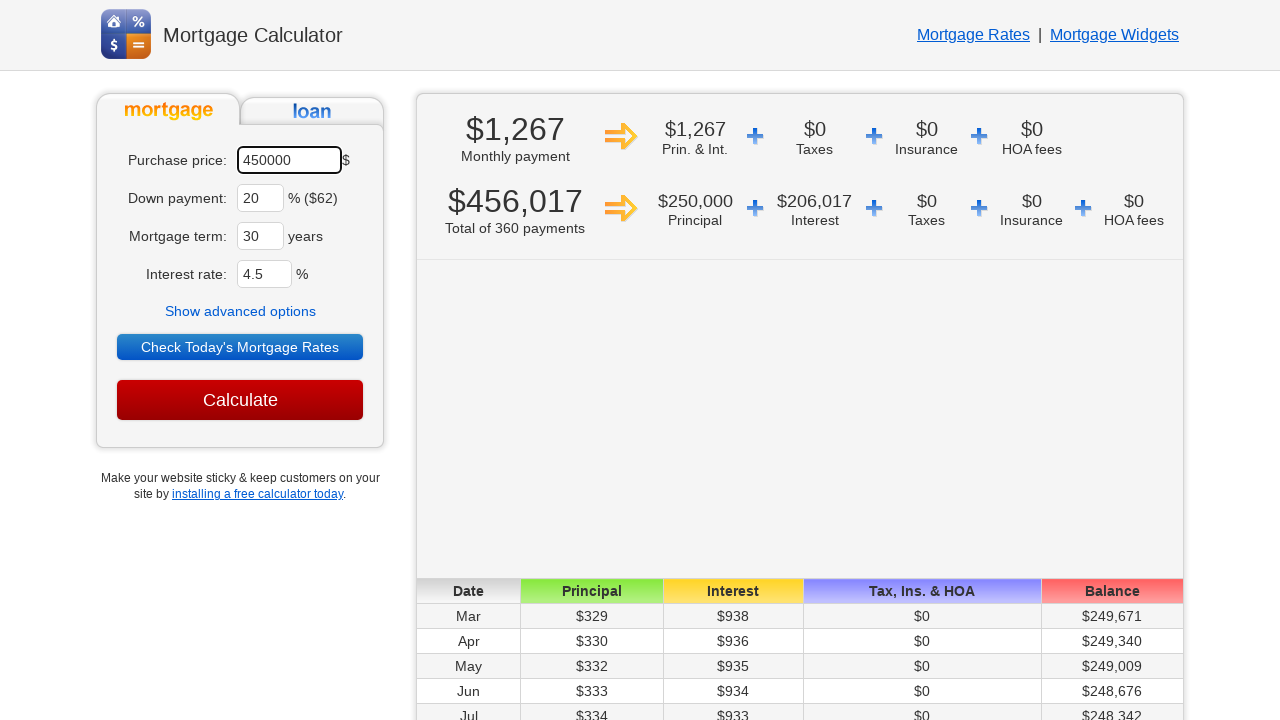

Located down payment percentage input field
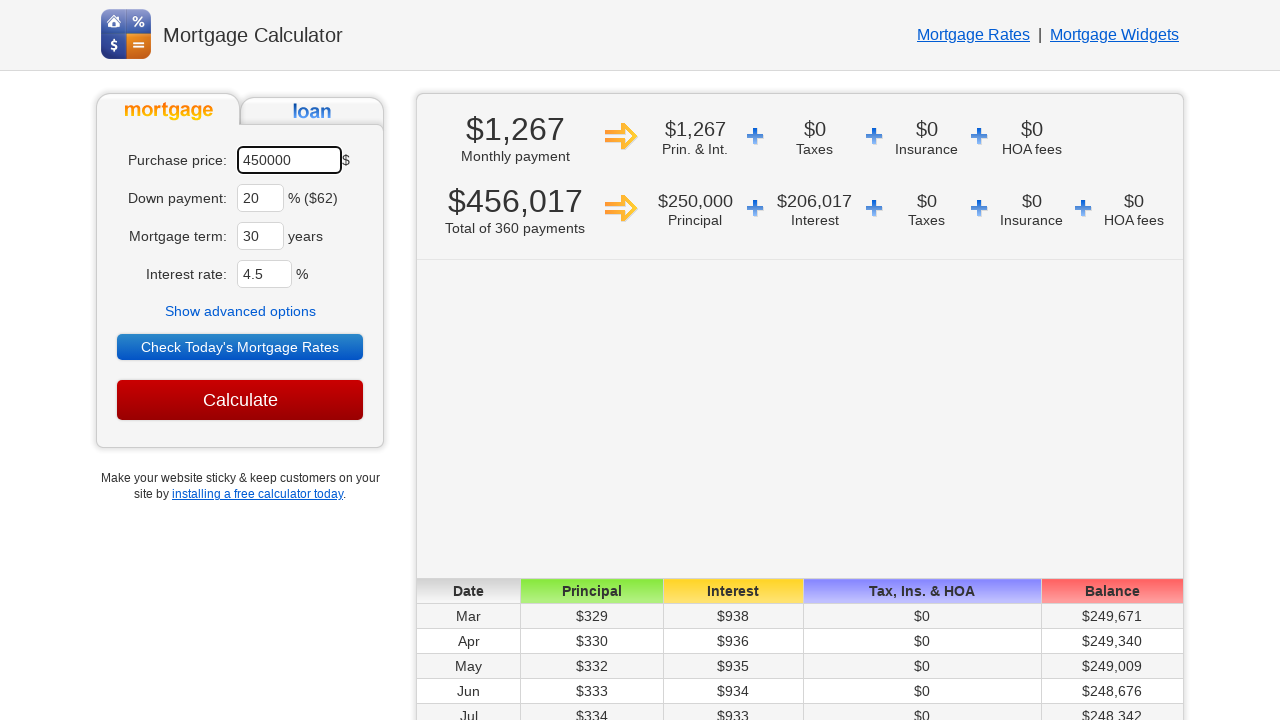

Cleared down payment percentage field on input[name='dp']
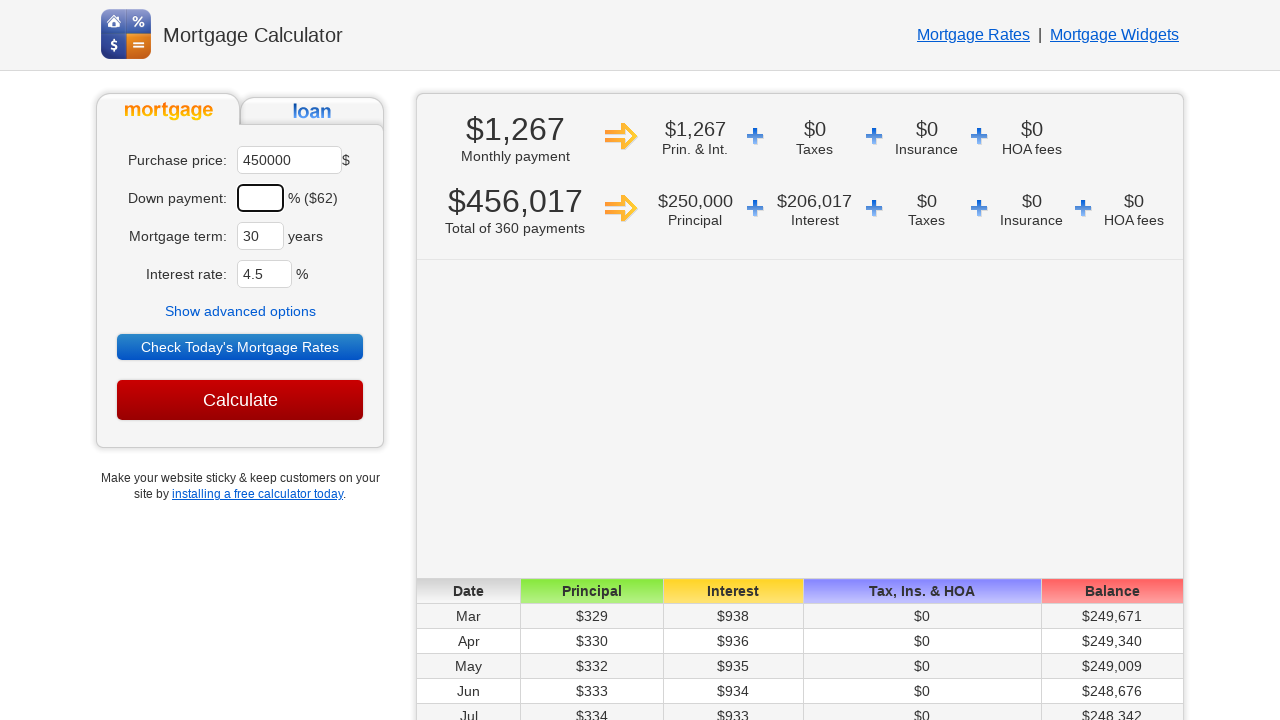

Entered down payment percentage of 25% on input[name='dp']
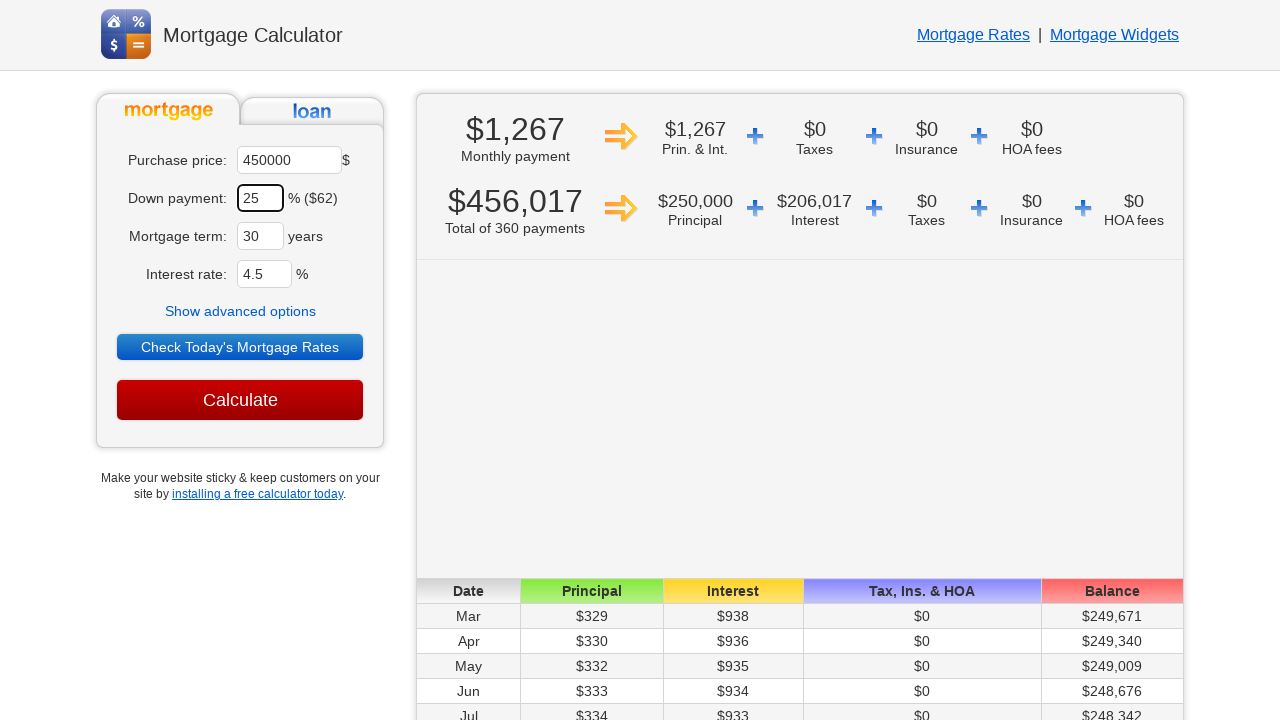

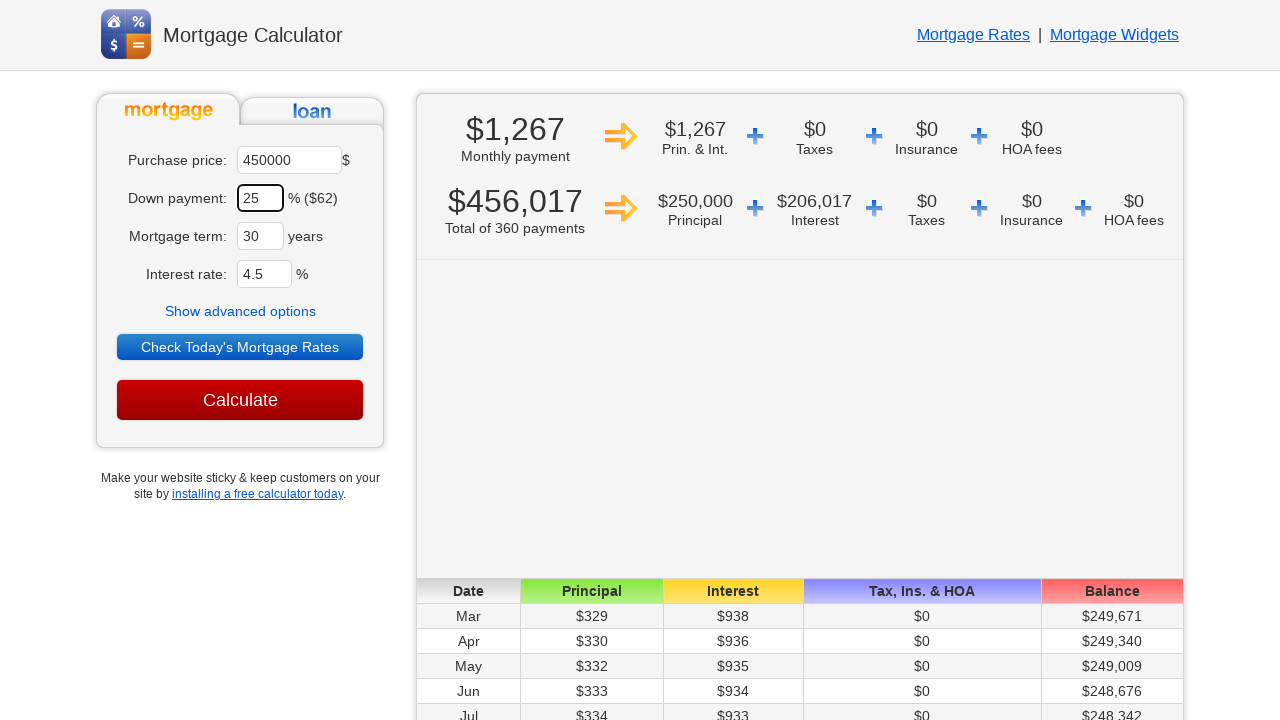